Tests filtering to display all todo items after filtering by other categories

Starting URL: https://demo.playwright.dev/todomvc

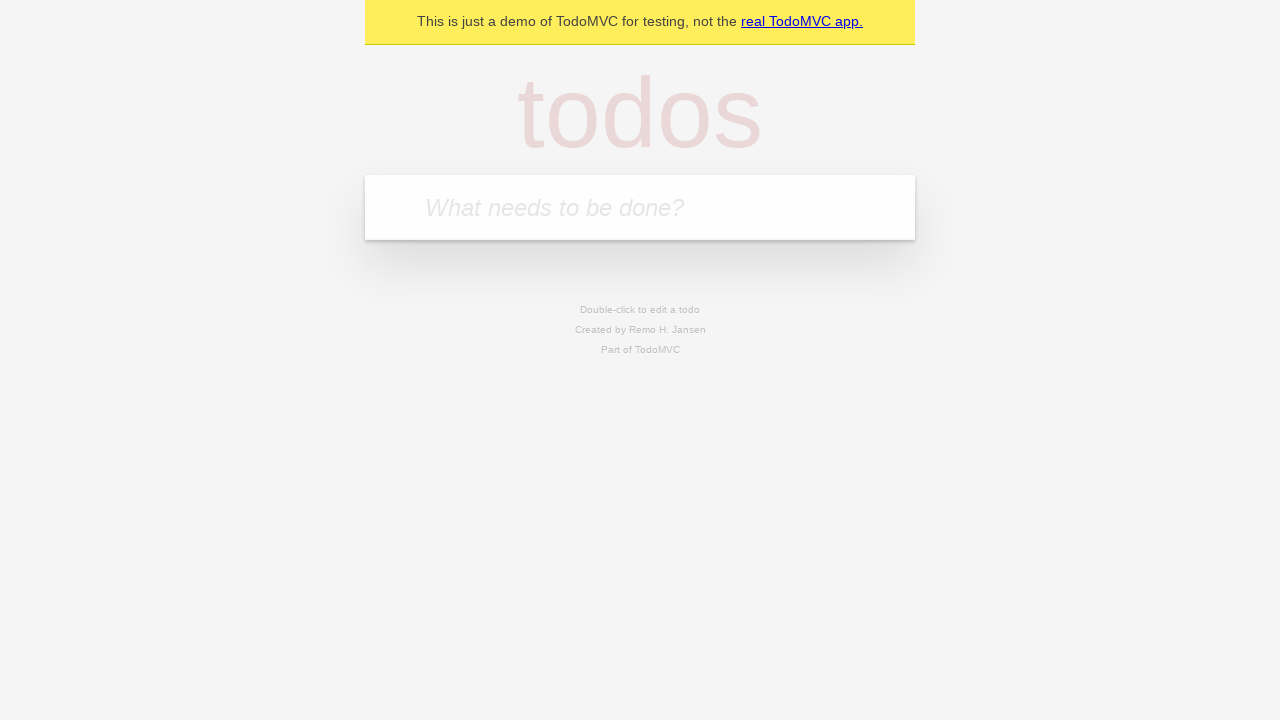

Filled new todo input with 'buy some cheese' on .new-todo
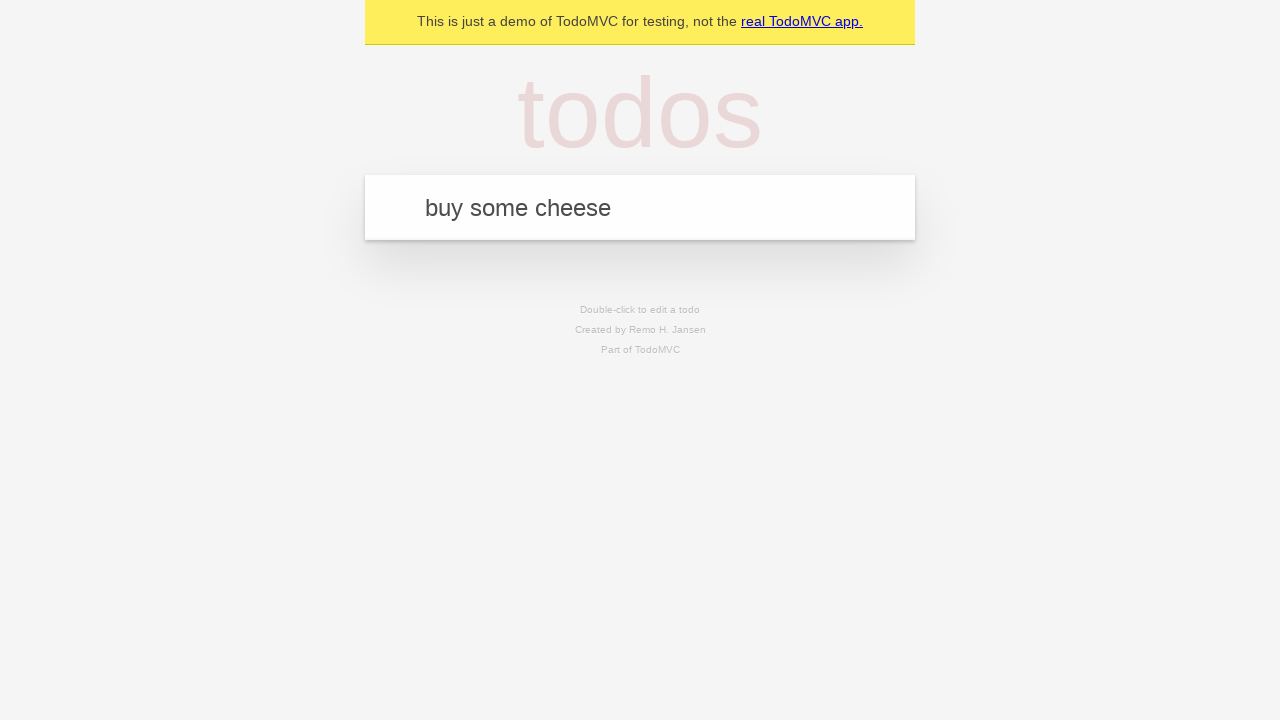

Pressed Enter to create first todo item on .new-todo
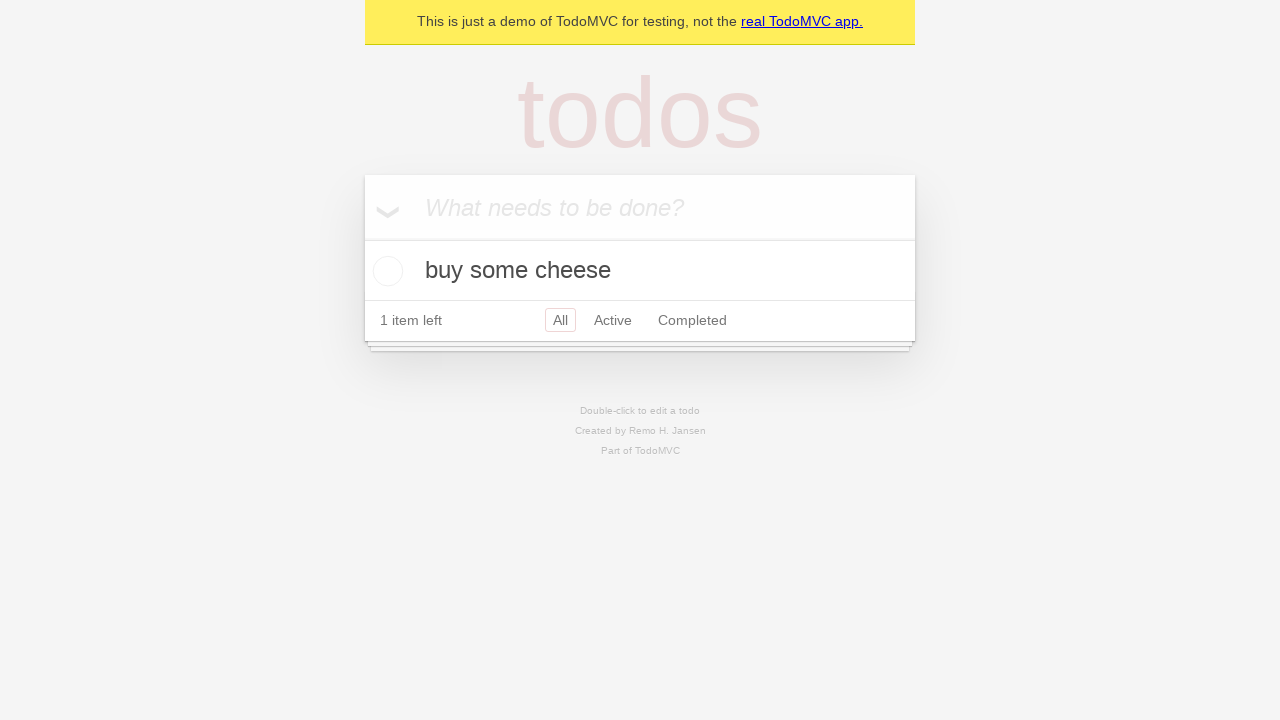

Filled new todo input with 'feed the cat' on .new-todo
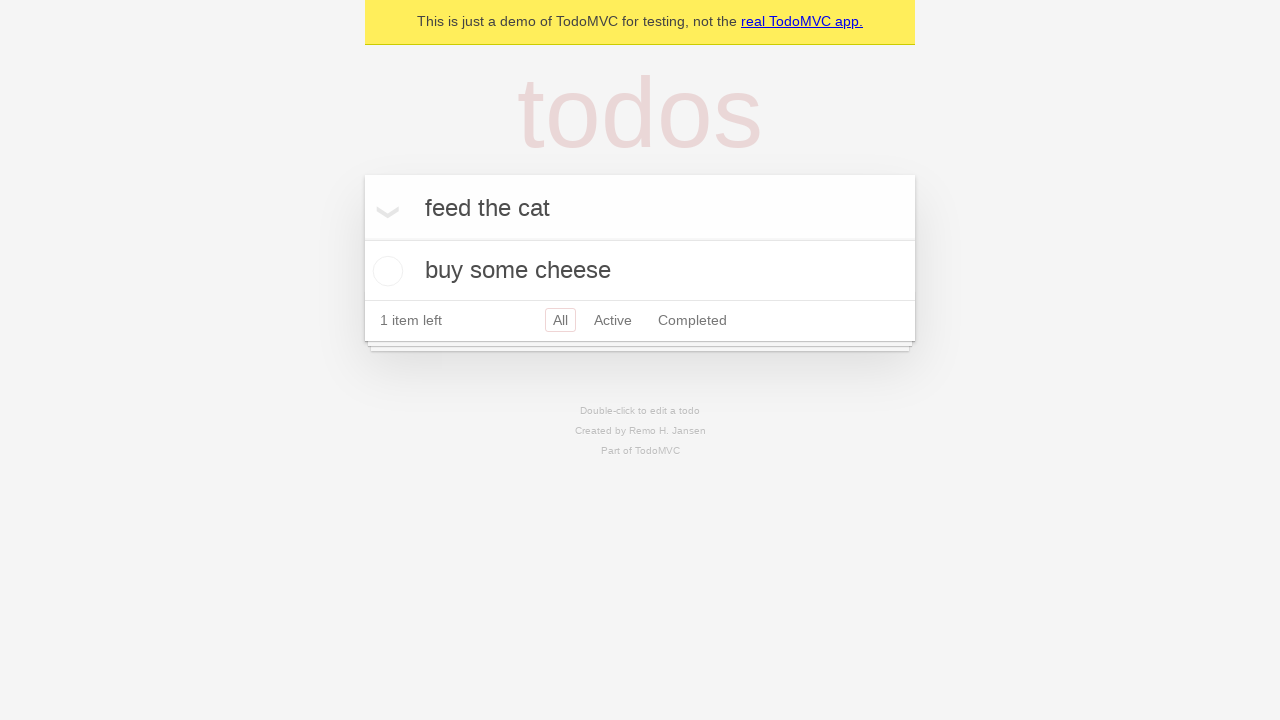

Pressed Enter to create second todo item on .new-todo
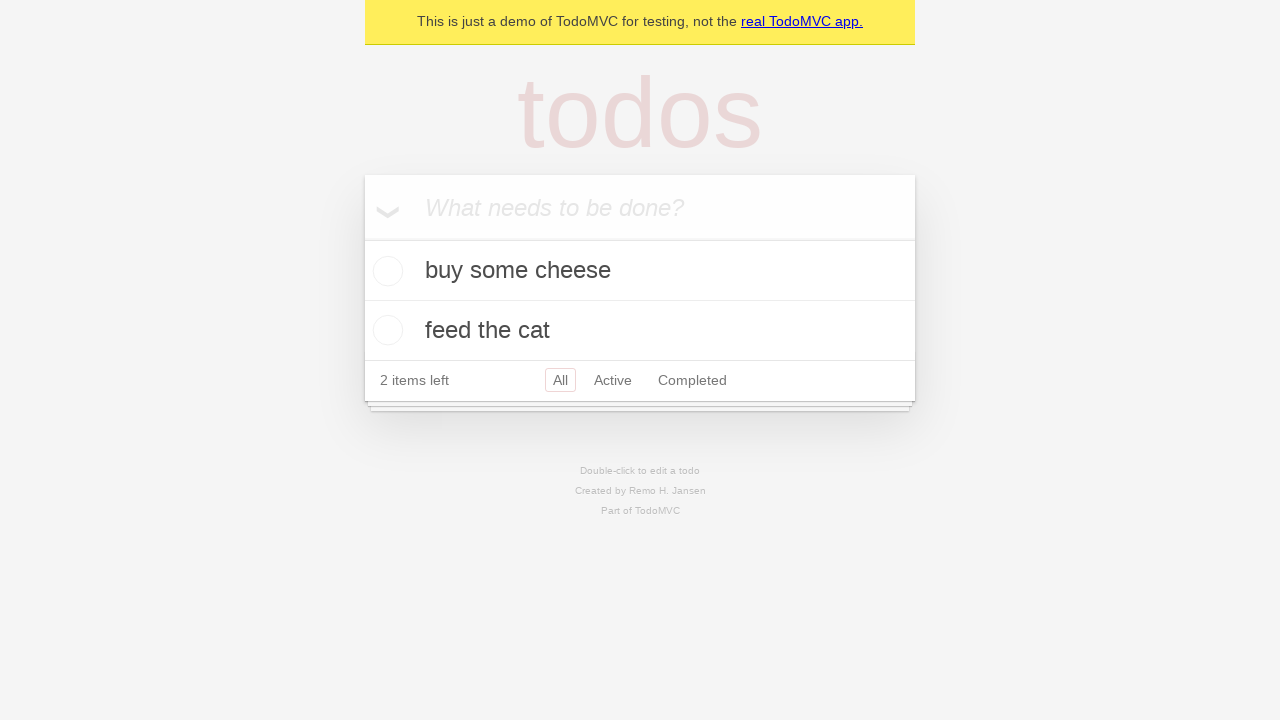

Filled new todo input with 'book a doctors appointment' on .new-todo
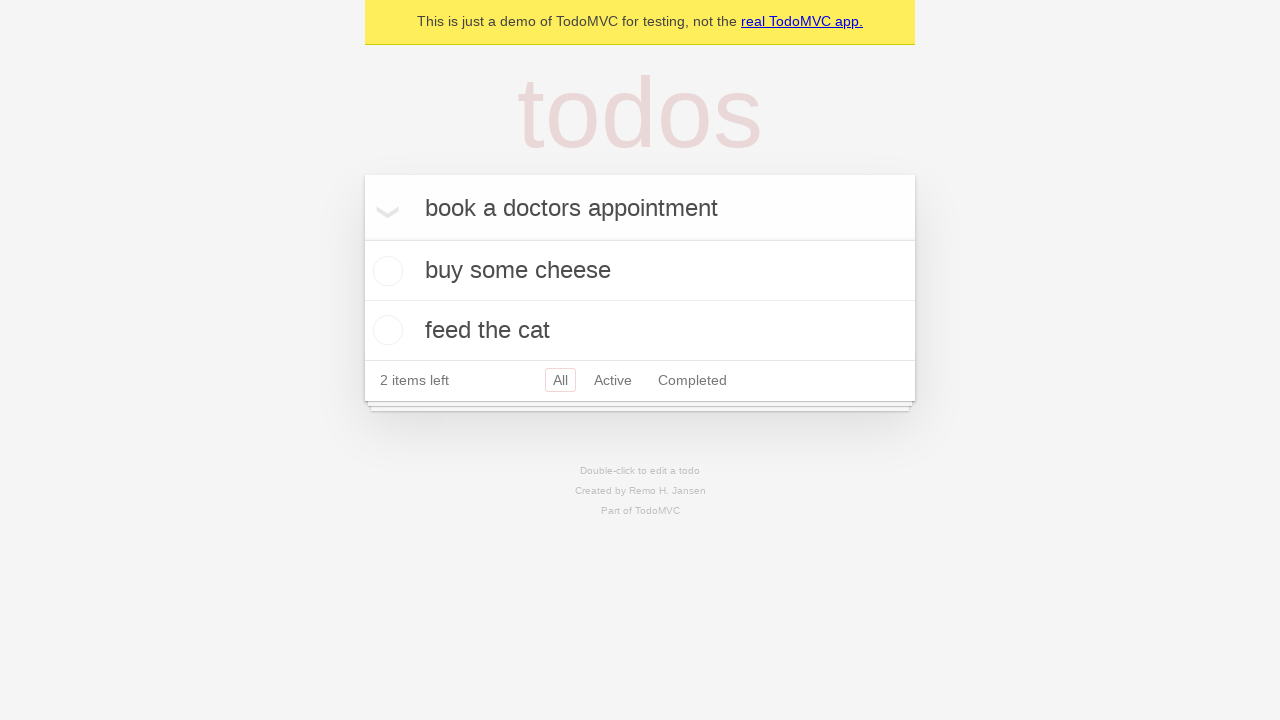

Pressed Enter to create third todo item on .new-todo
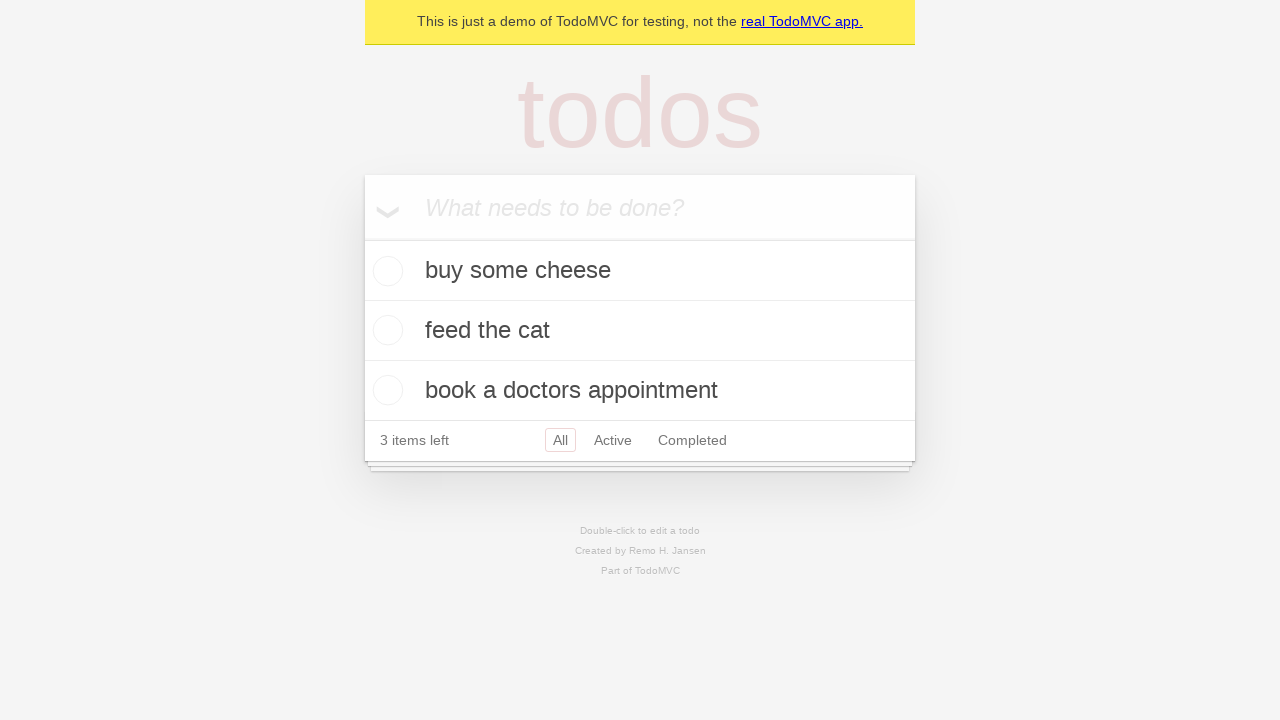

Waited for all three todo items to be created
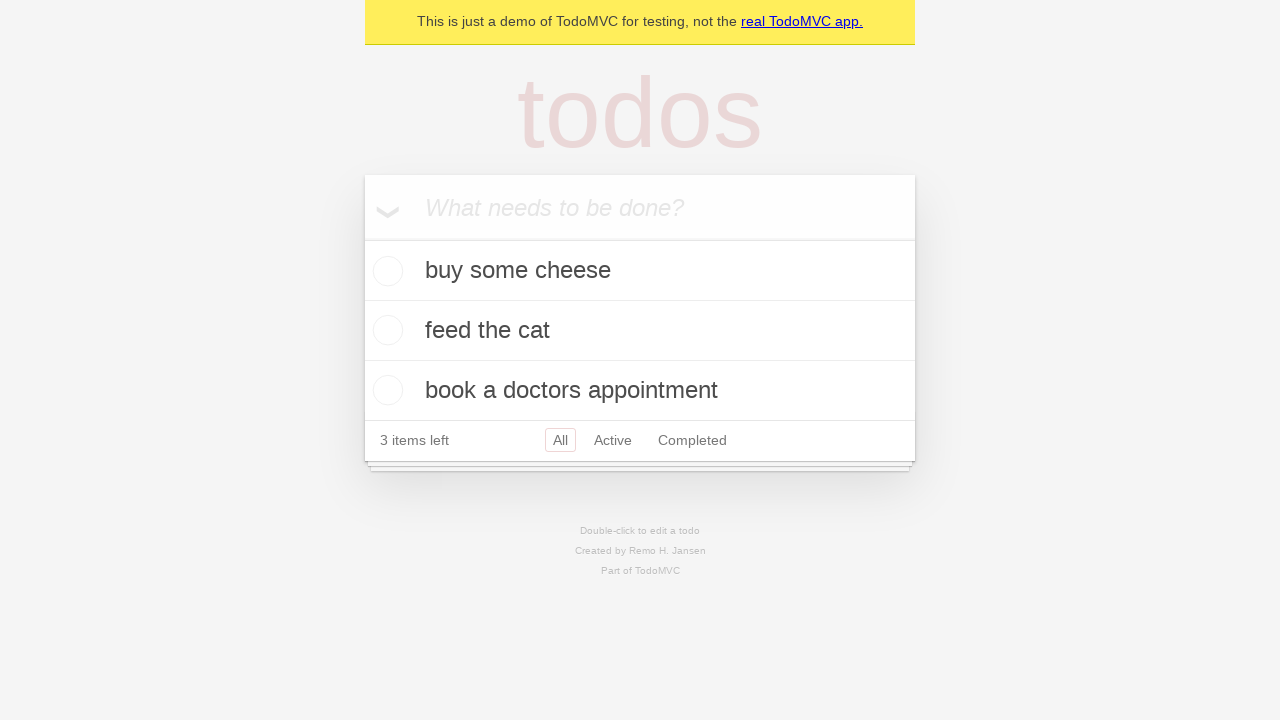

Marked second todo item as complete at (385, 330) on .todo-list li .toggle >> nth=1
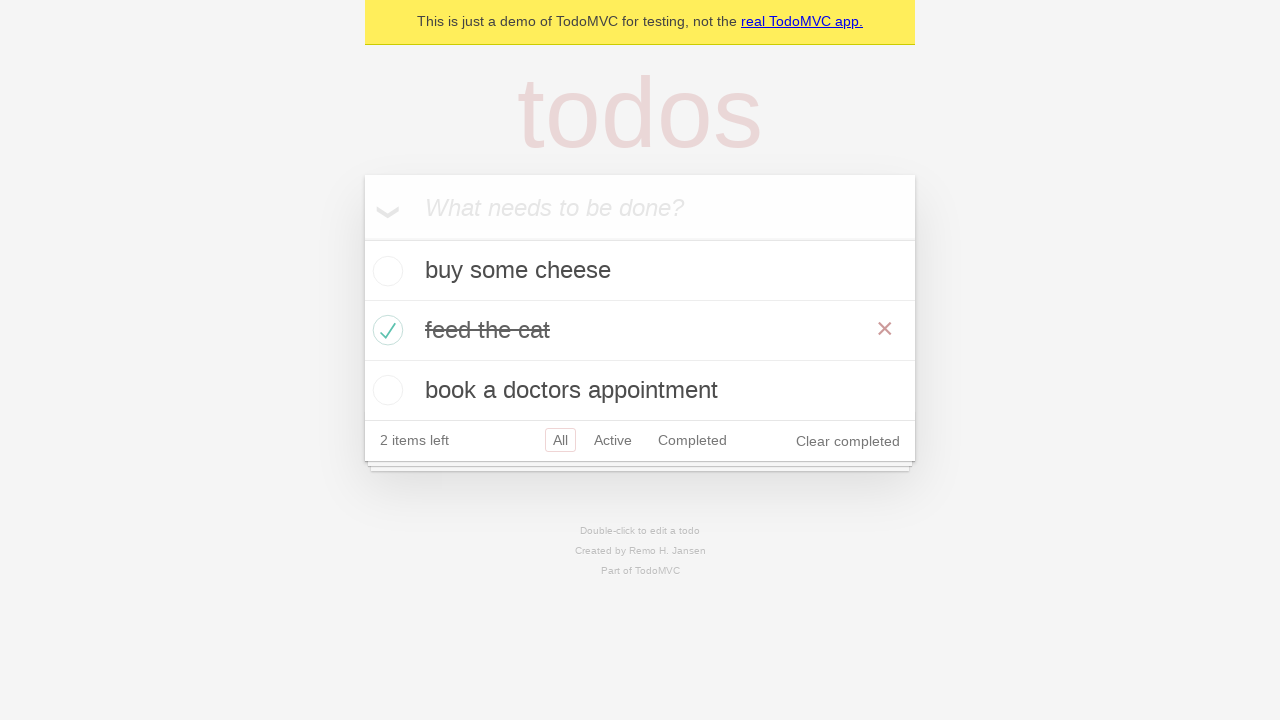

Clicked Active filter to display active items only at (613, 440) on .filters >> text=Active
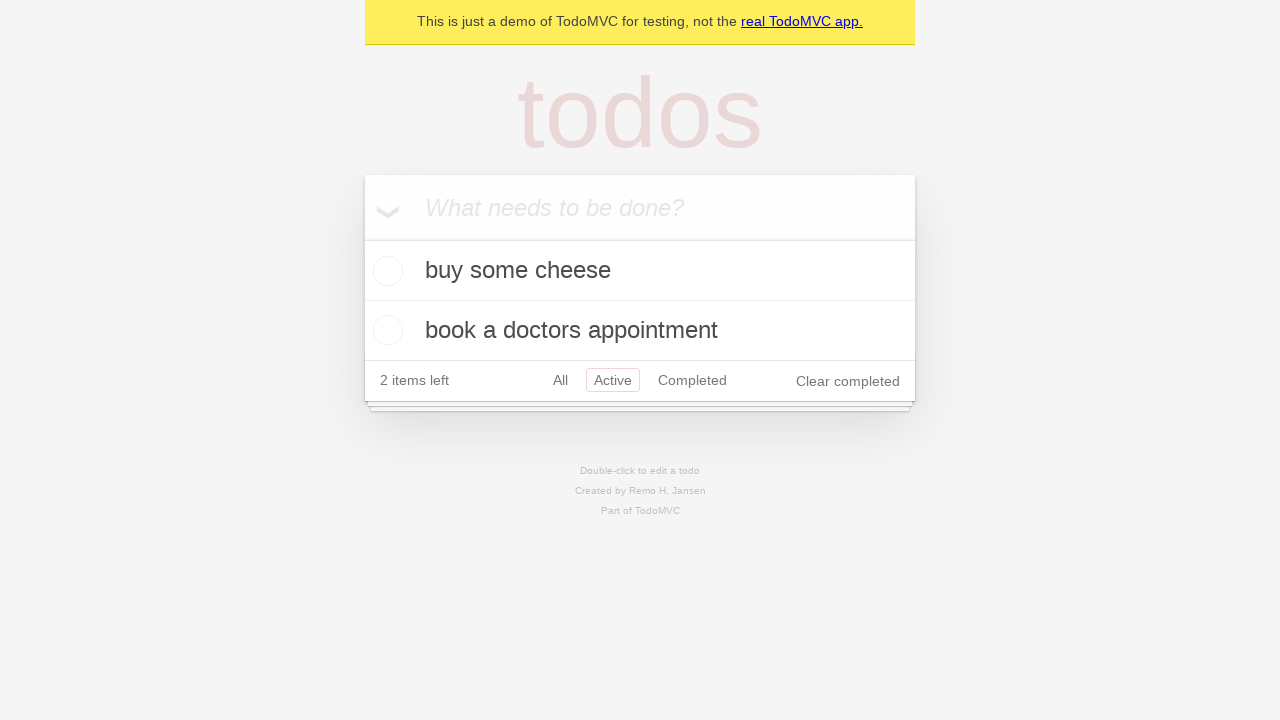

Clicked Completed filter to display completed items only at (692, 380) on .filters >> text=Completed
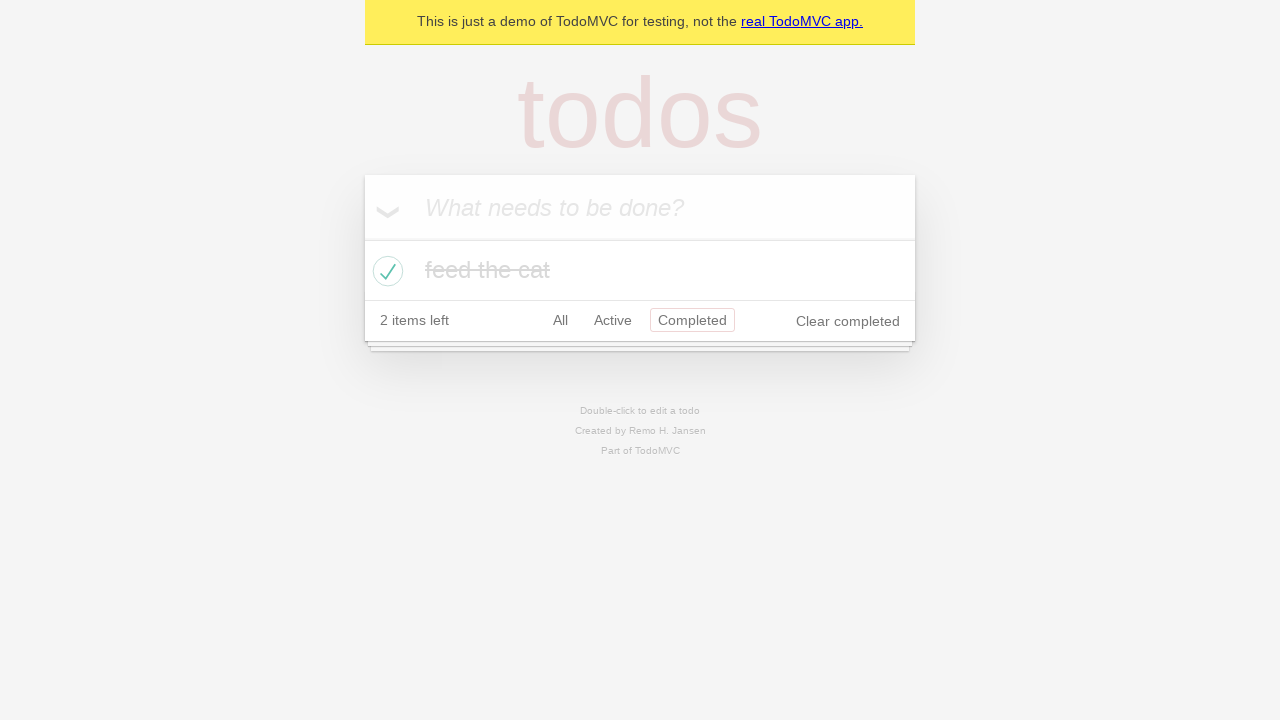

Clicked All filter to display all todo items at (560, 320) on .filters >> text=All
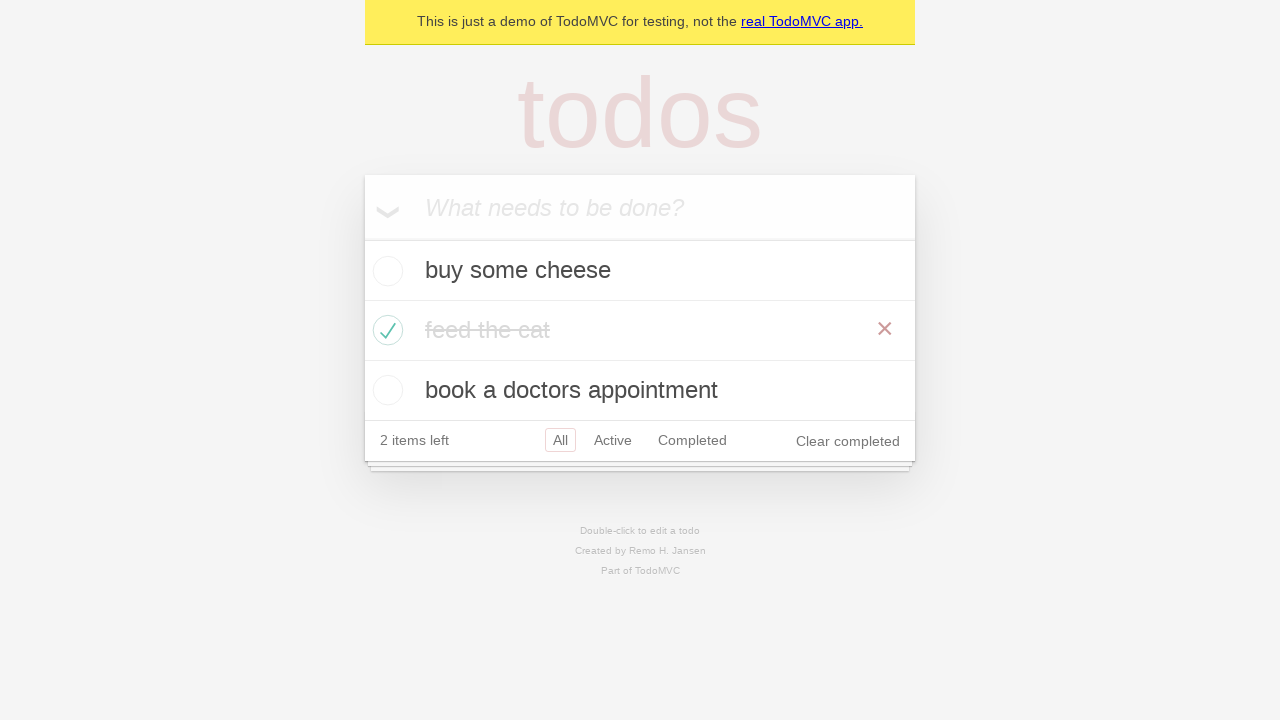

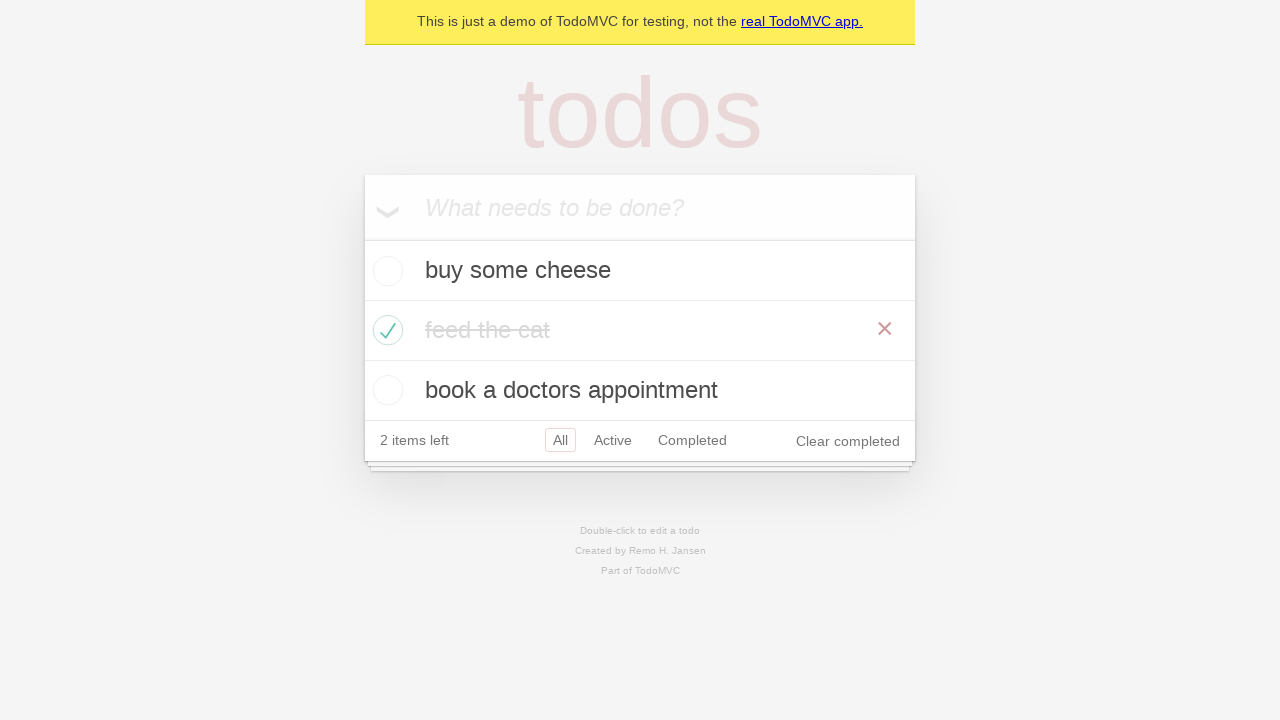